Tests a registration form by filling in required fields (first name, last name, email) and submitting the form, then verifying the success message

Starting URL: http://suninjuly.github.io/registration1.html

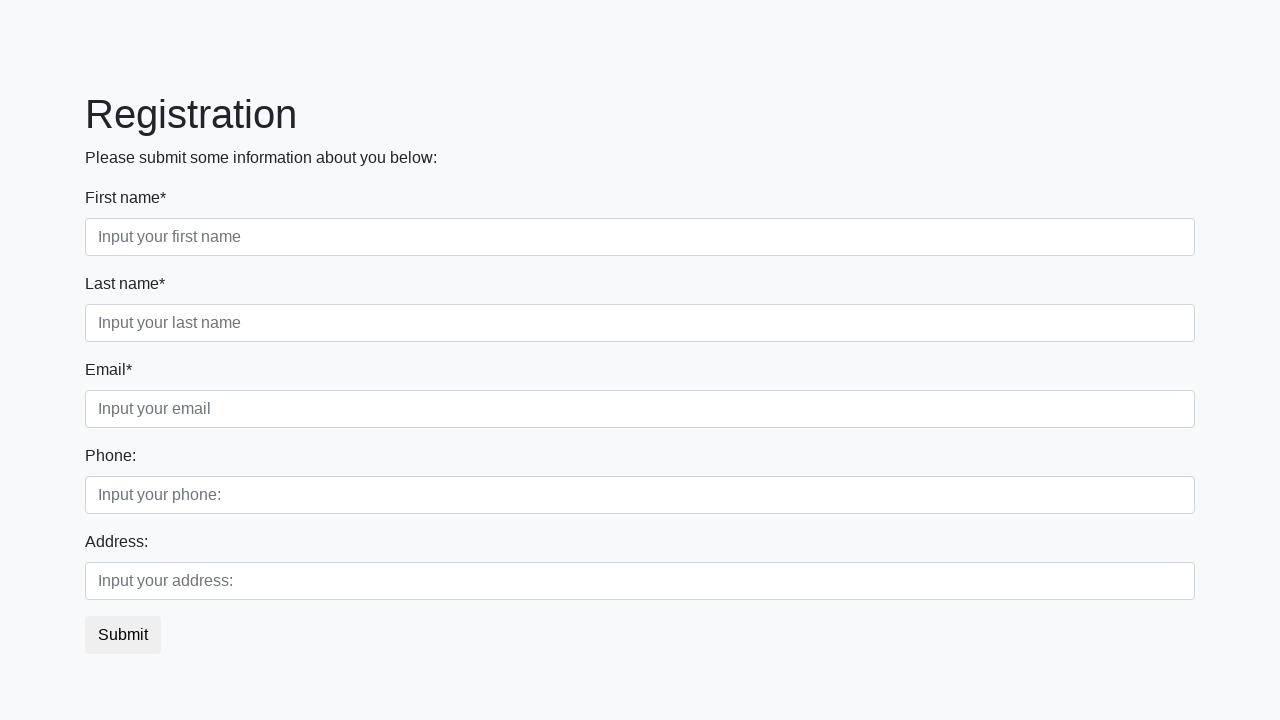

Filled in last name field with 'Johnson' on //input[contains(@placeholder, "last name") and @required]
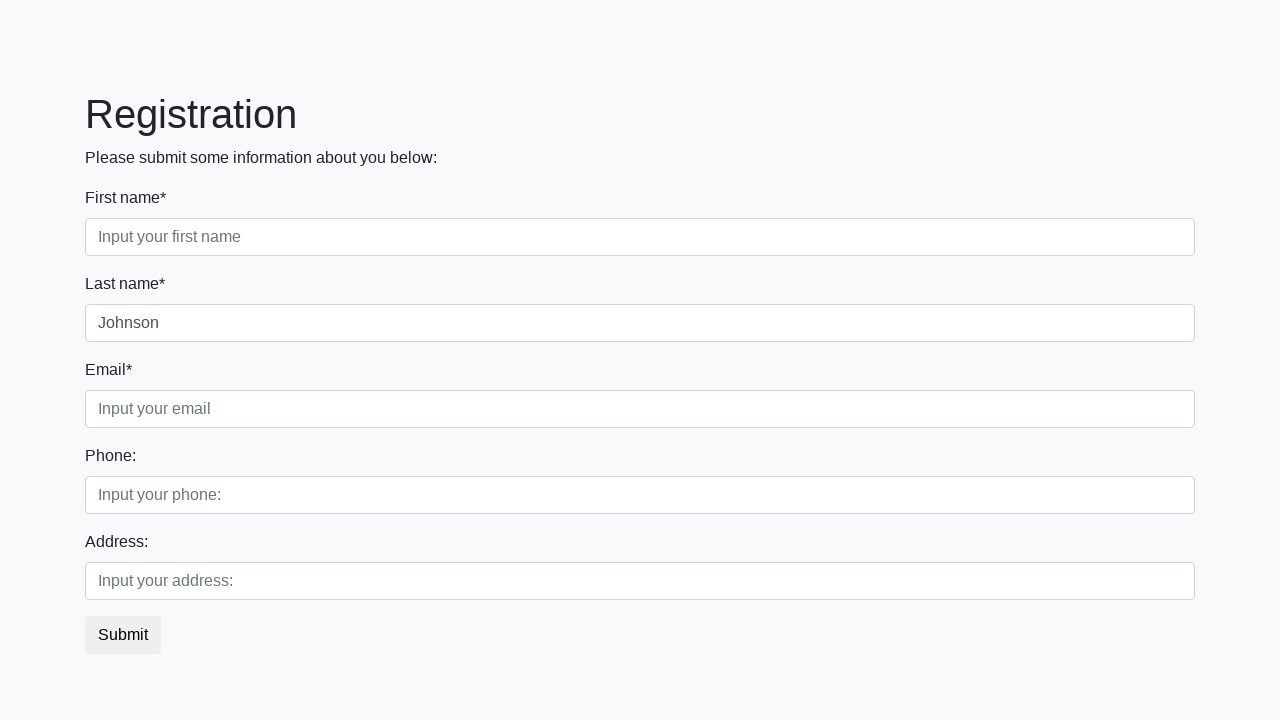

Filled in first name field with 'Robert' on //input[contains(@placeholder, "first name") and @required]
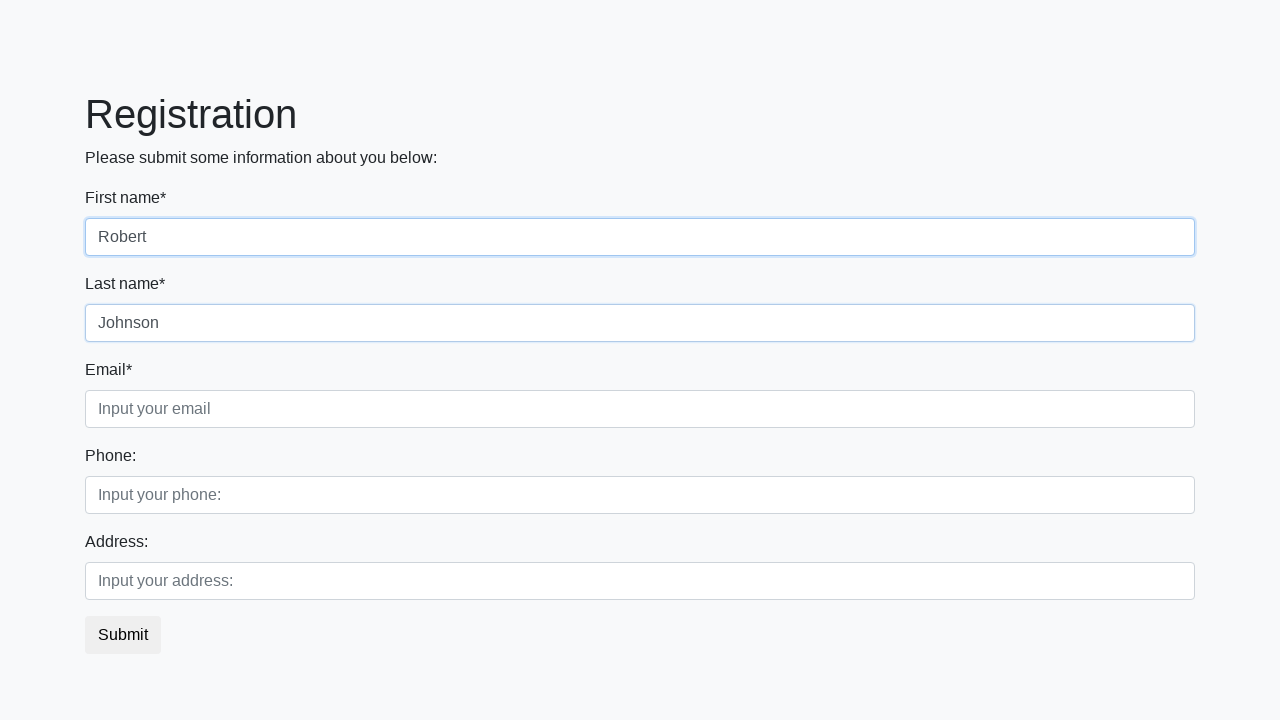

Filled in email field with 'robert.johnson@example.com' on //input[contains(@placeholder, "email") and @required]
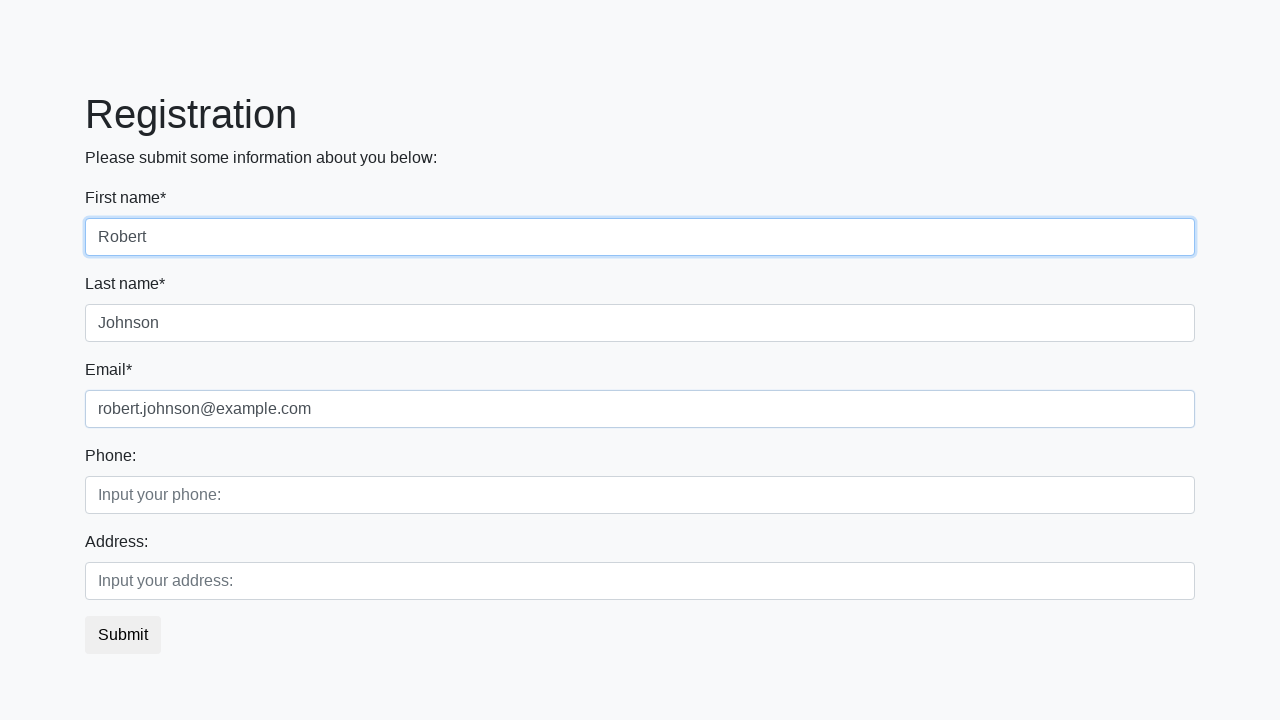

Clicked submit button to register at (123, 635) on button.btn
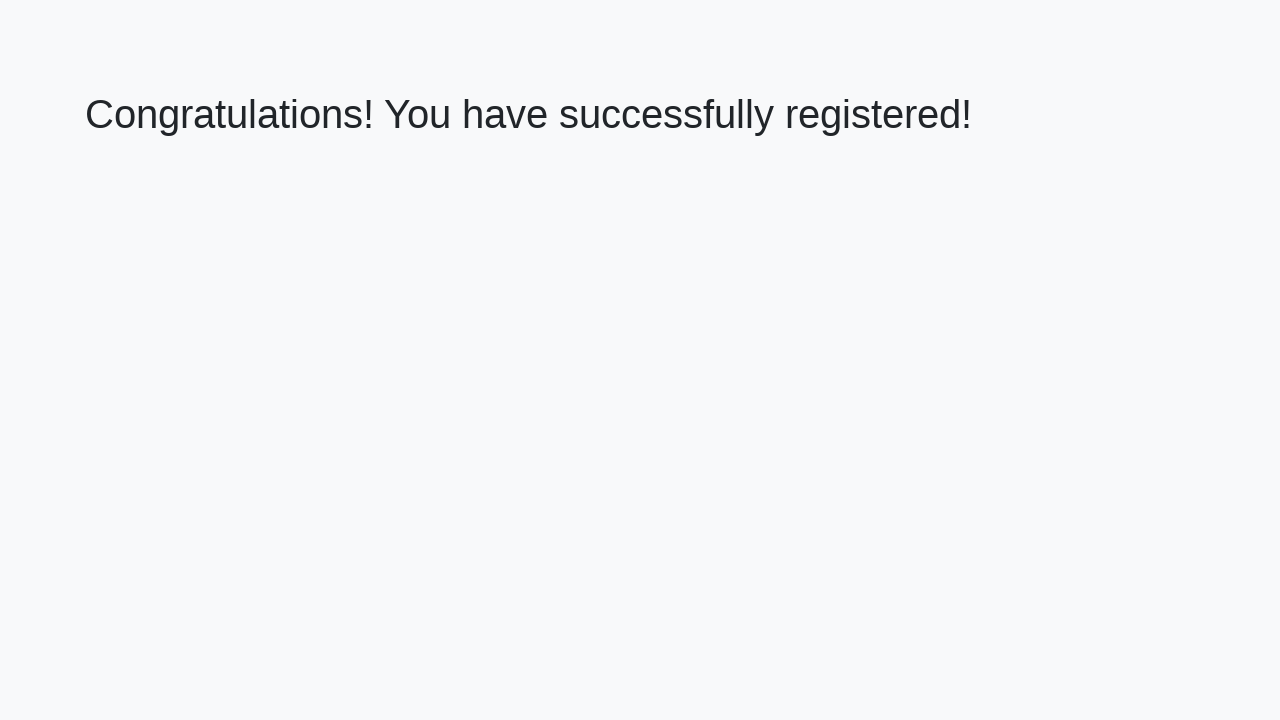

Success message heading appeared
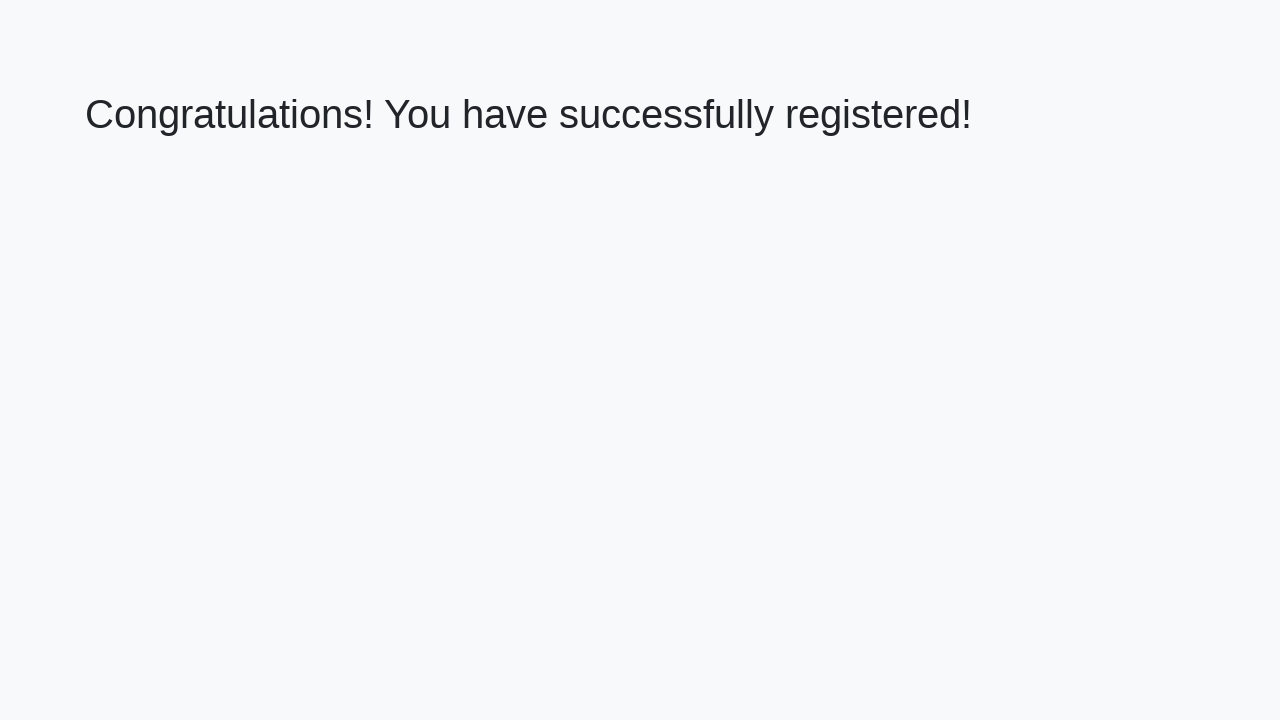

Retrieved success message text: 'Congratulations! You have successfully registered!'
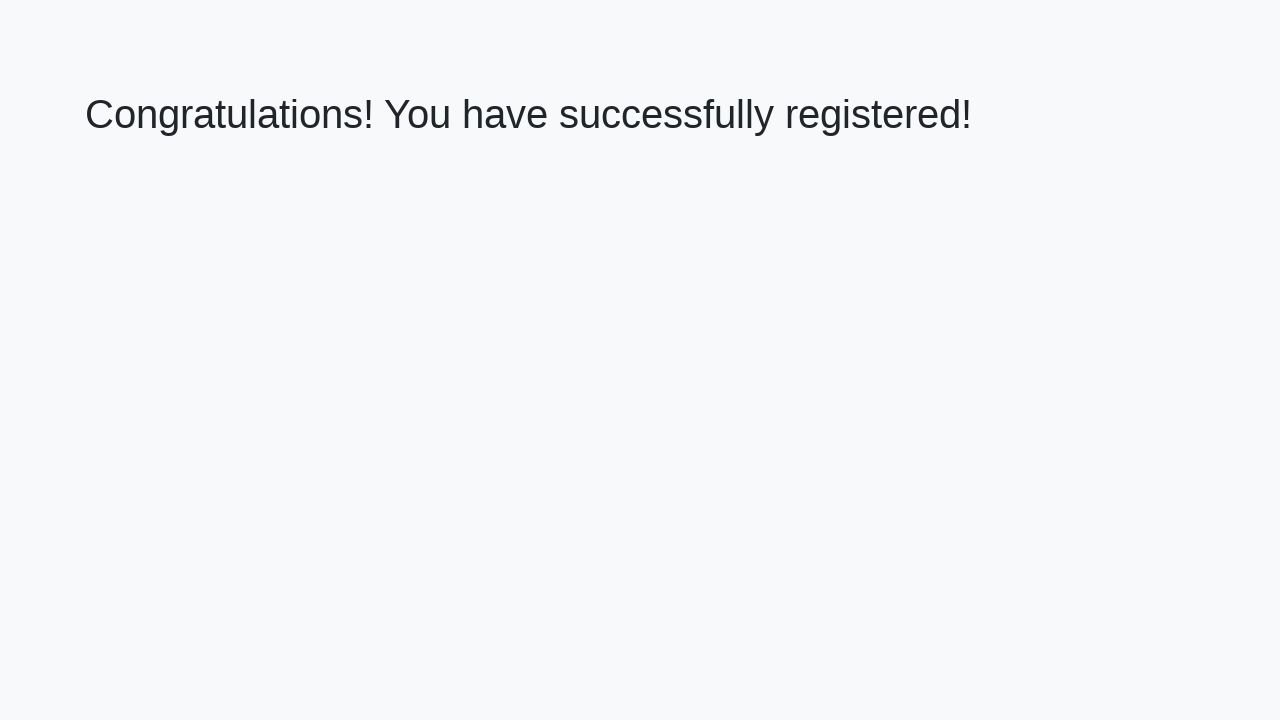

Verified success message matches expected text
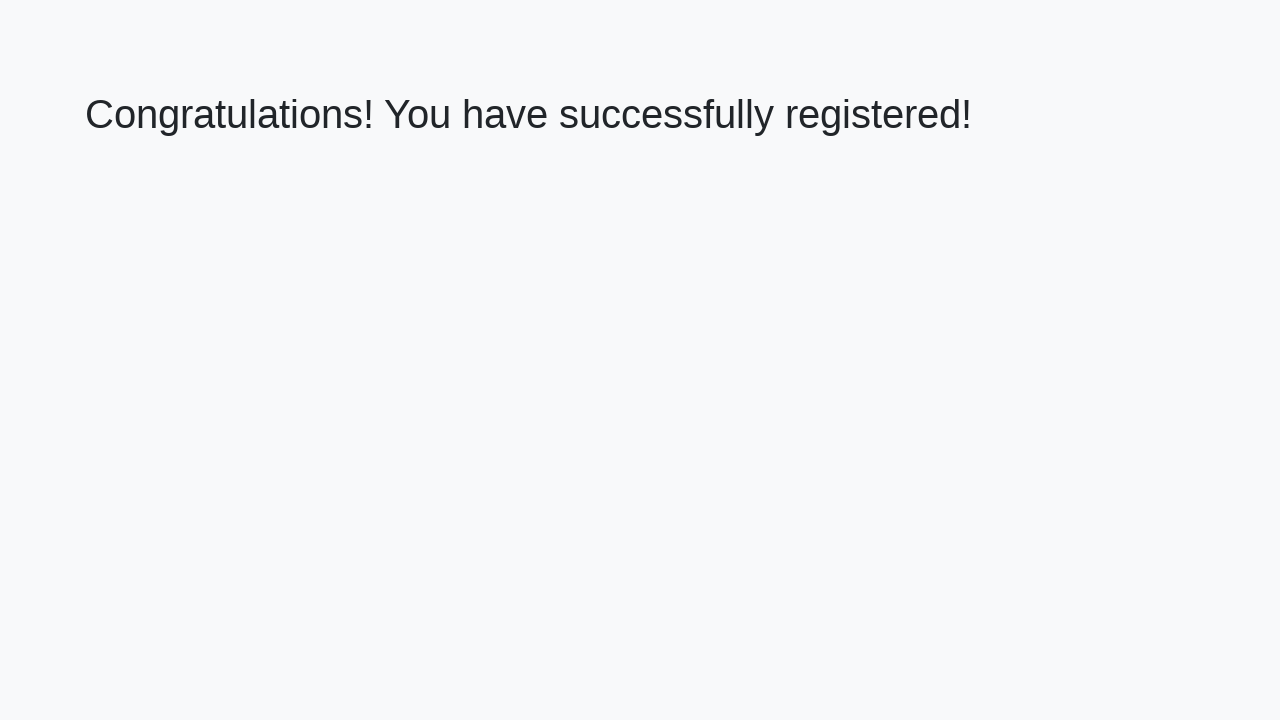

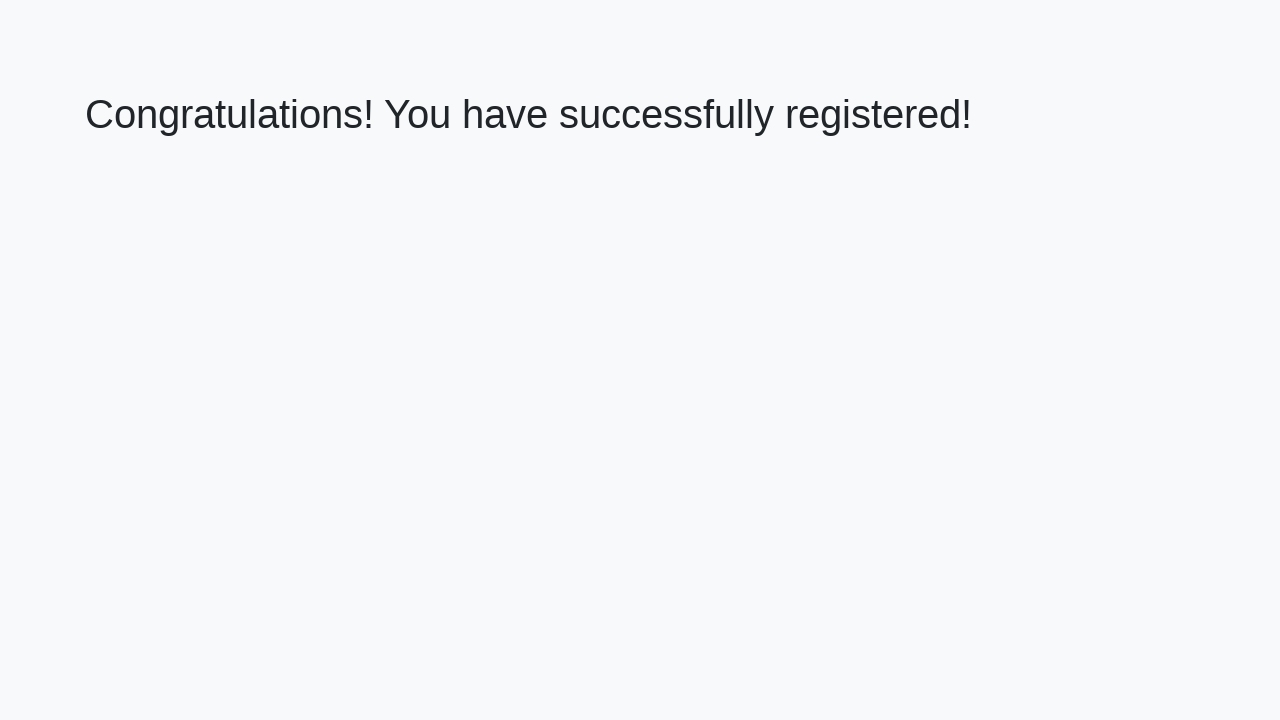